Navigates to a Japanese lyrics bulletin board and clicks on the "名作アーカイブ" (Masterpiece Archive) link

Starting URL: https://uta.pw/sakusibbs/

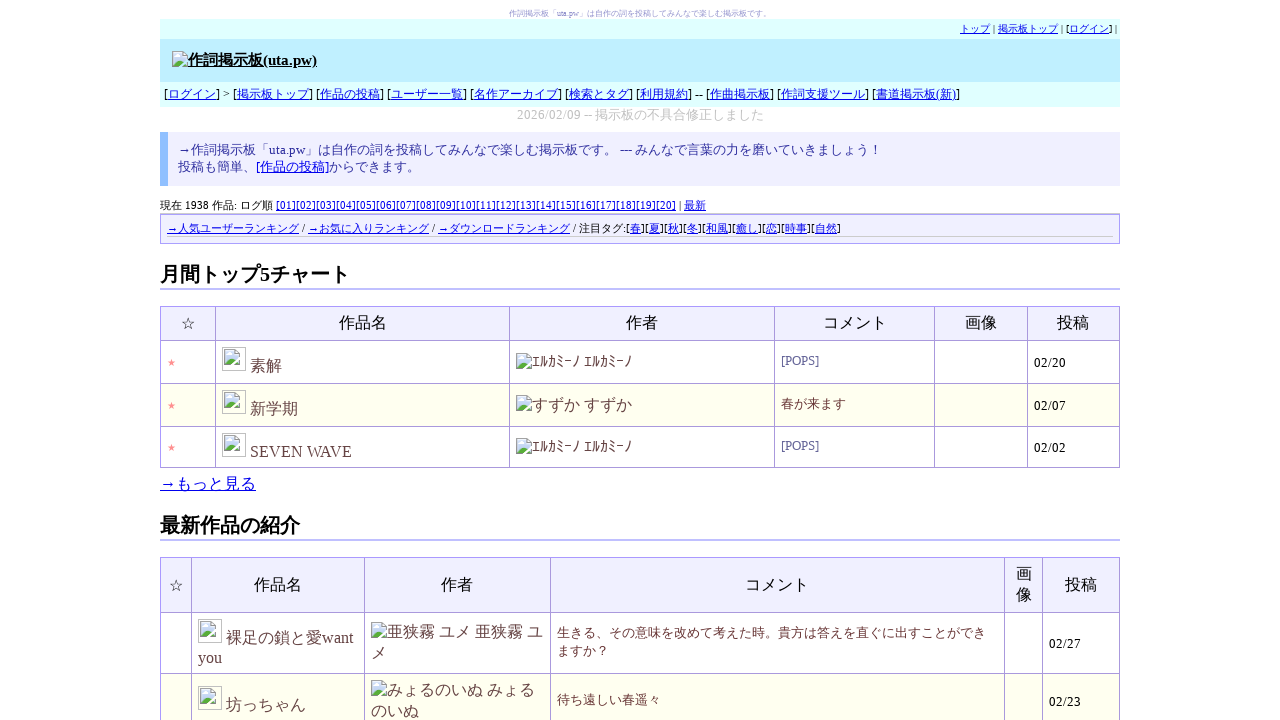

Clicked on the '名作アーカイブ' (Masterpiece Archive) link at (516, 94) on text=名作アーカイブ
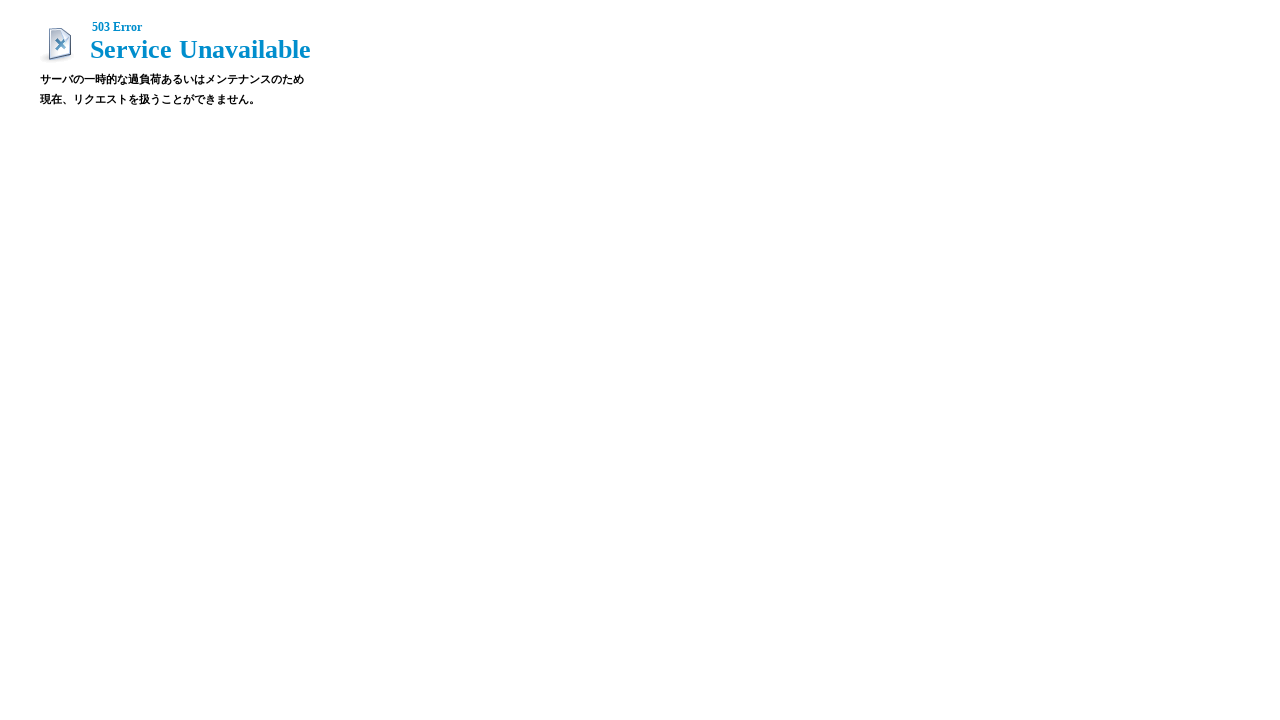

Waited for page to load after clicking Masterpiece Archive link
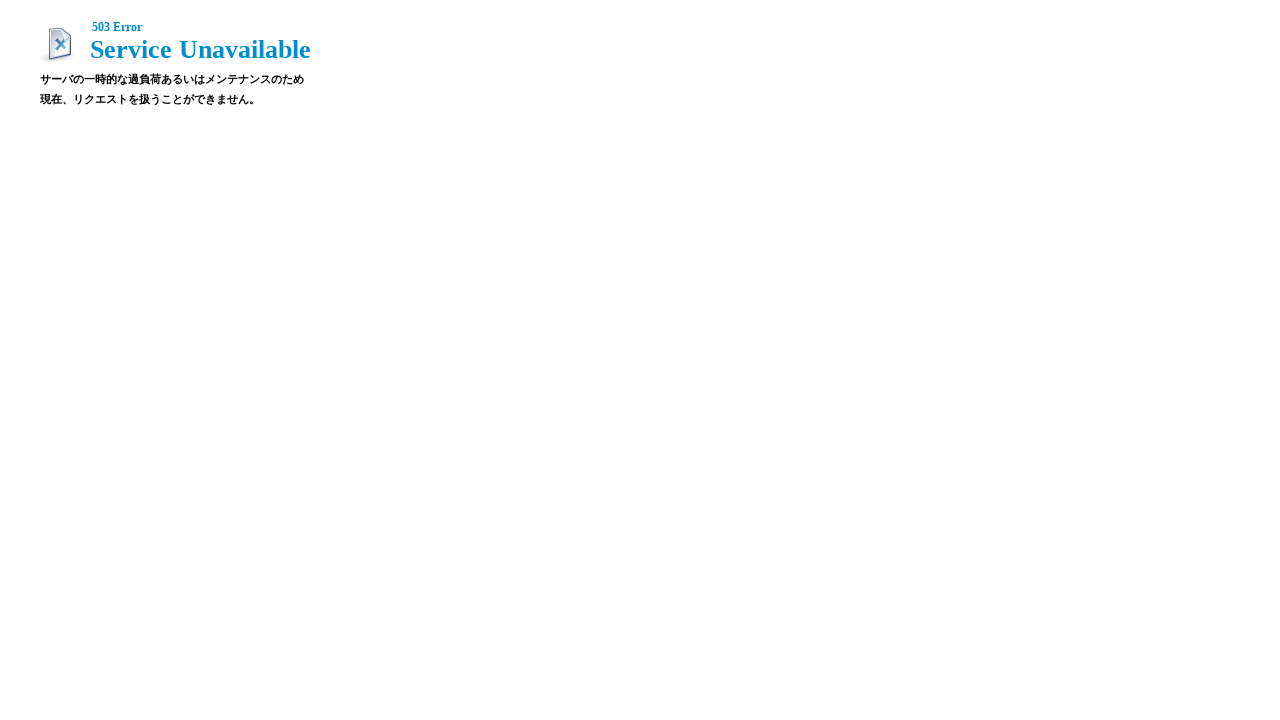

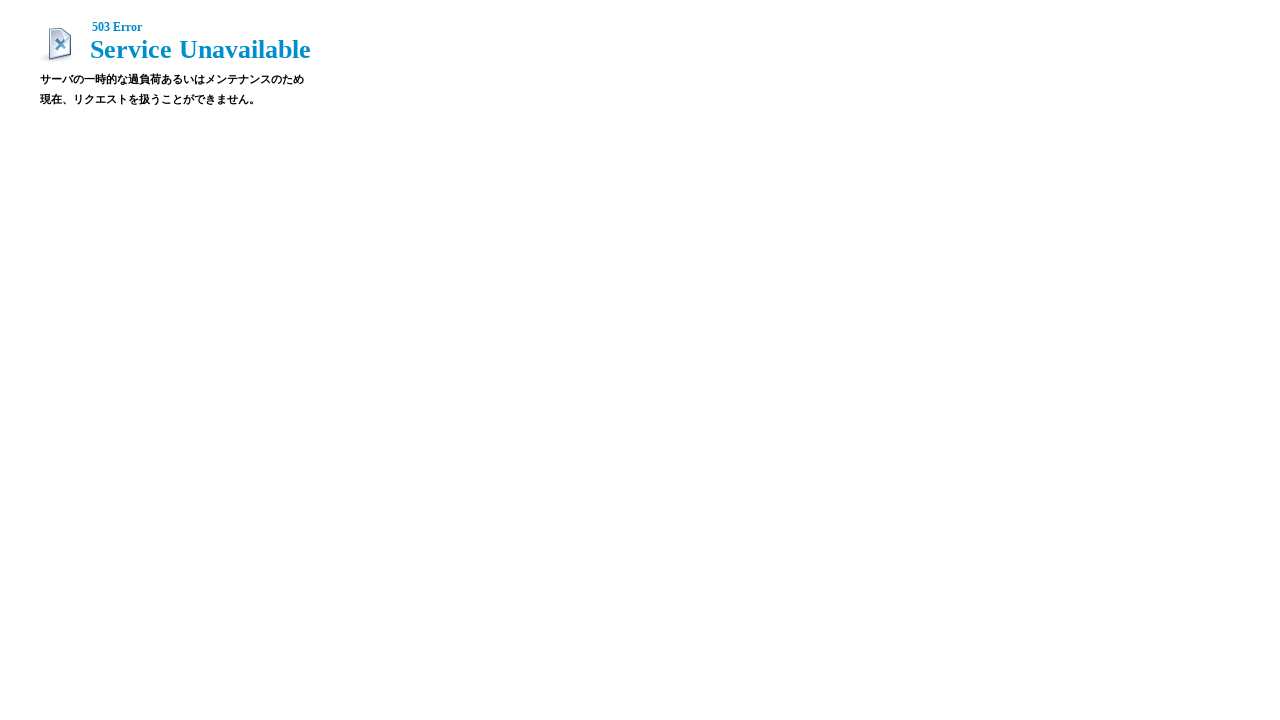